Tests drag and drop functionality within an iframe by dragging a draggable element to a droppable target area

Starting URL: http://jqueryui.com/droppable/

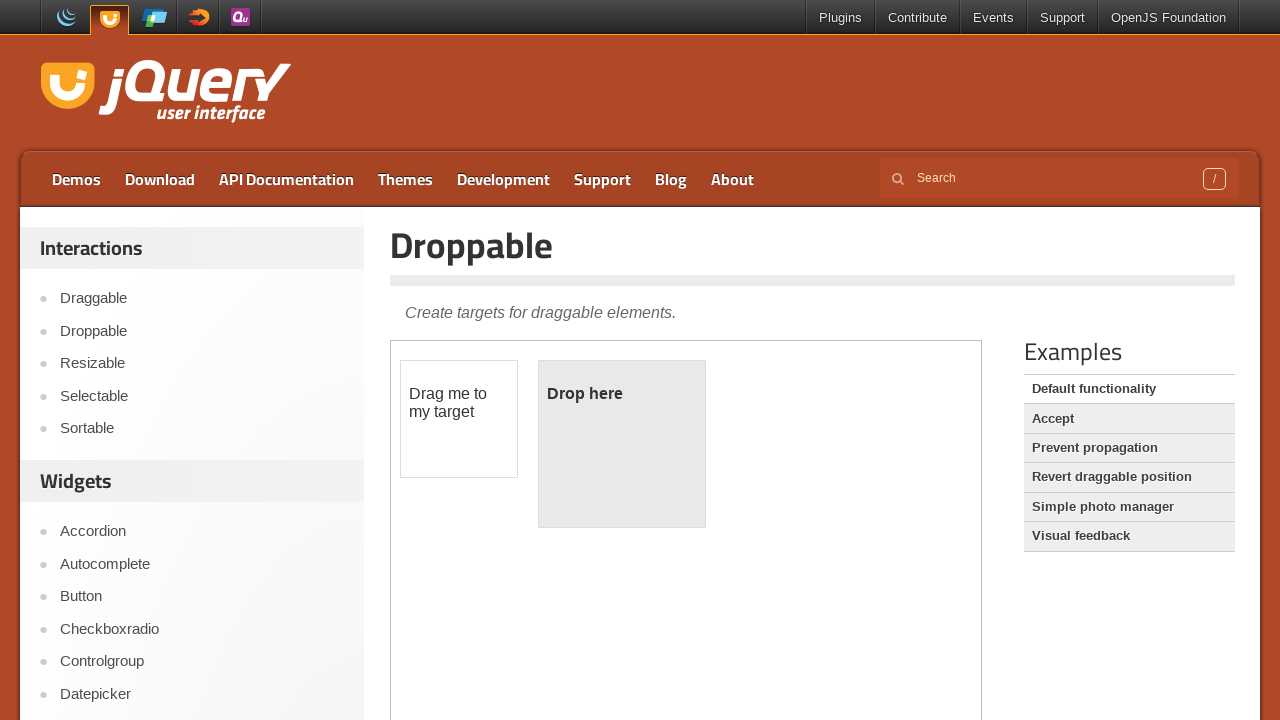

Located the demo iframe containing drag and drop functionality
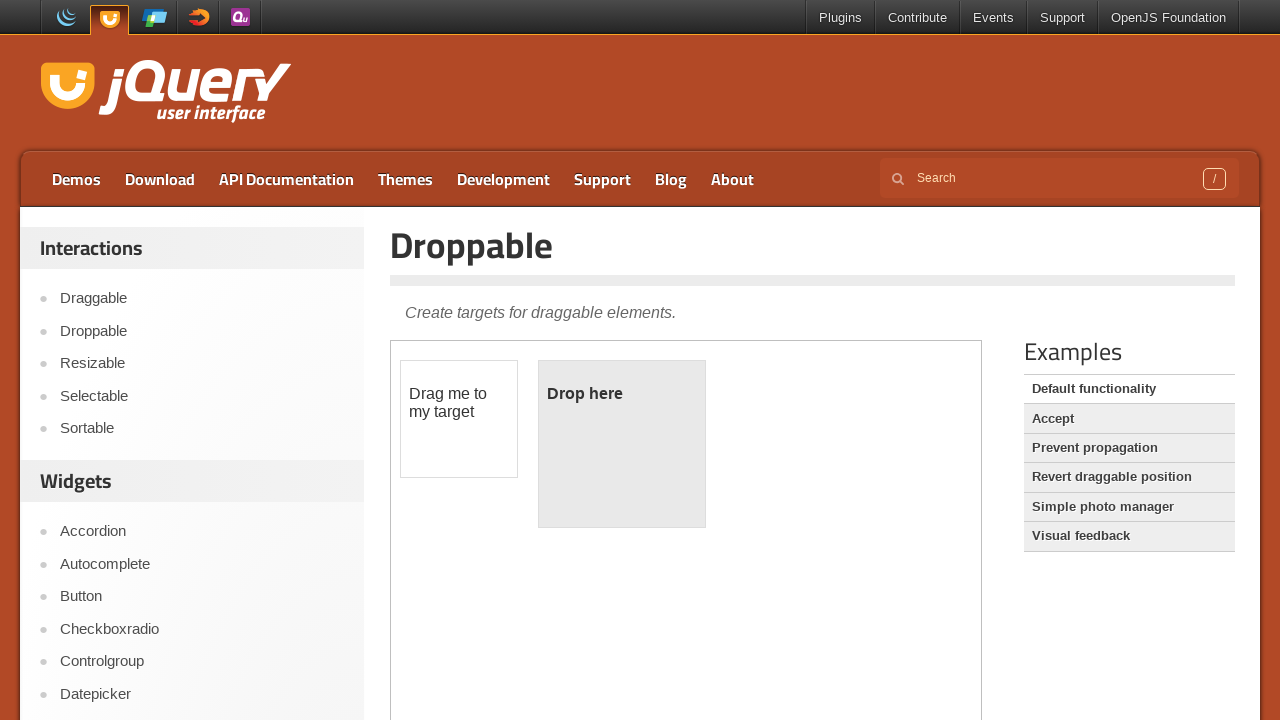

Located the draggable element within the iframe
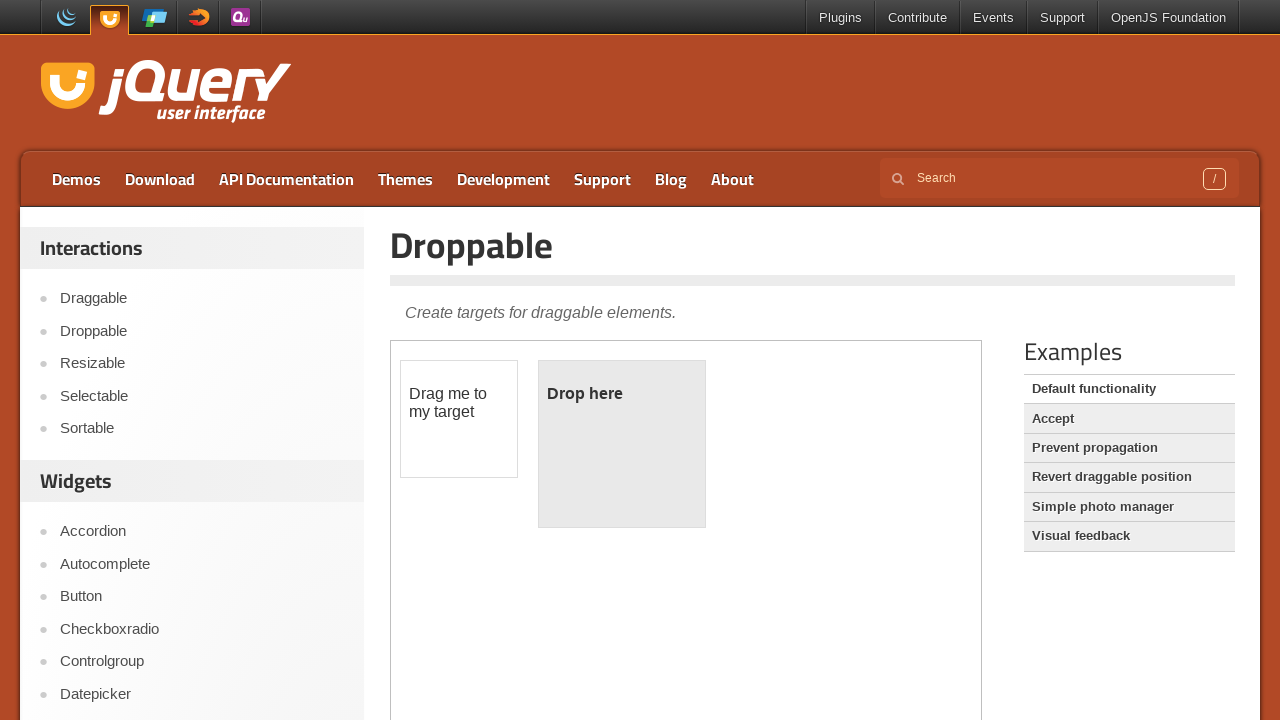

Located the droppable target area within the iframe
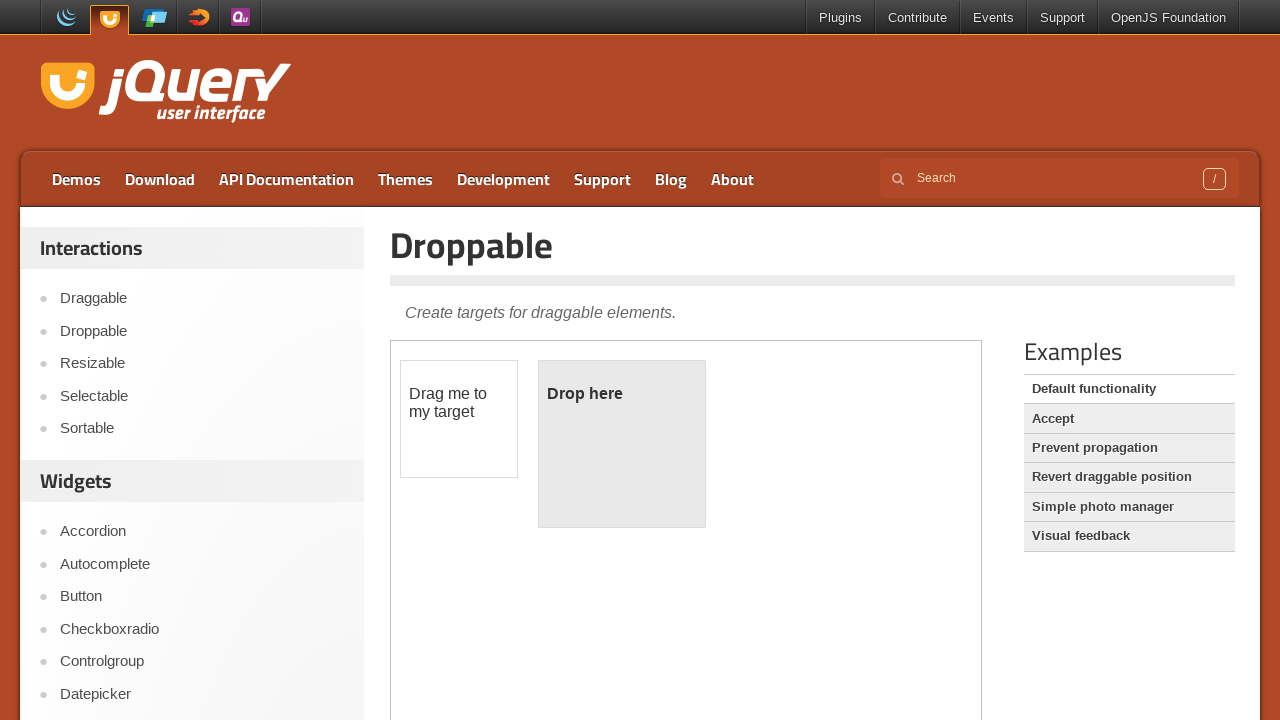

Completed drag and drop operation from draggable element to droppable target at (622, 444)
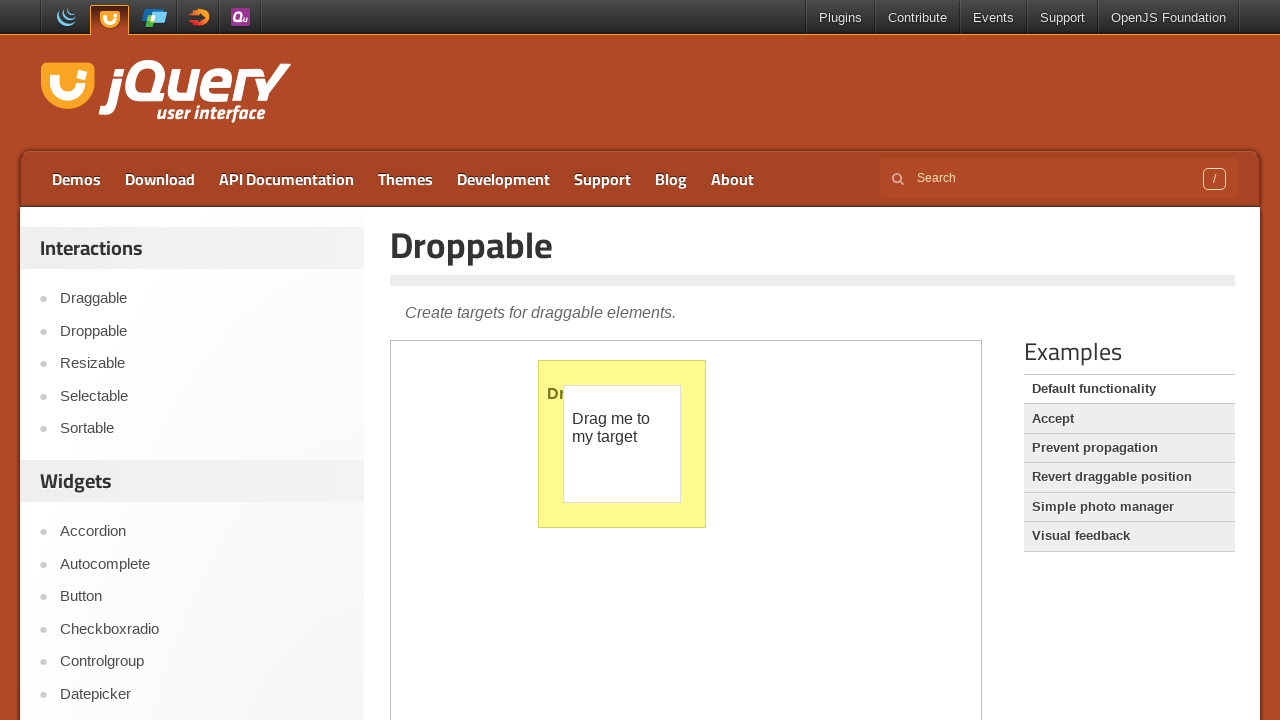

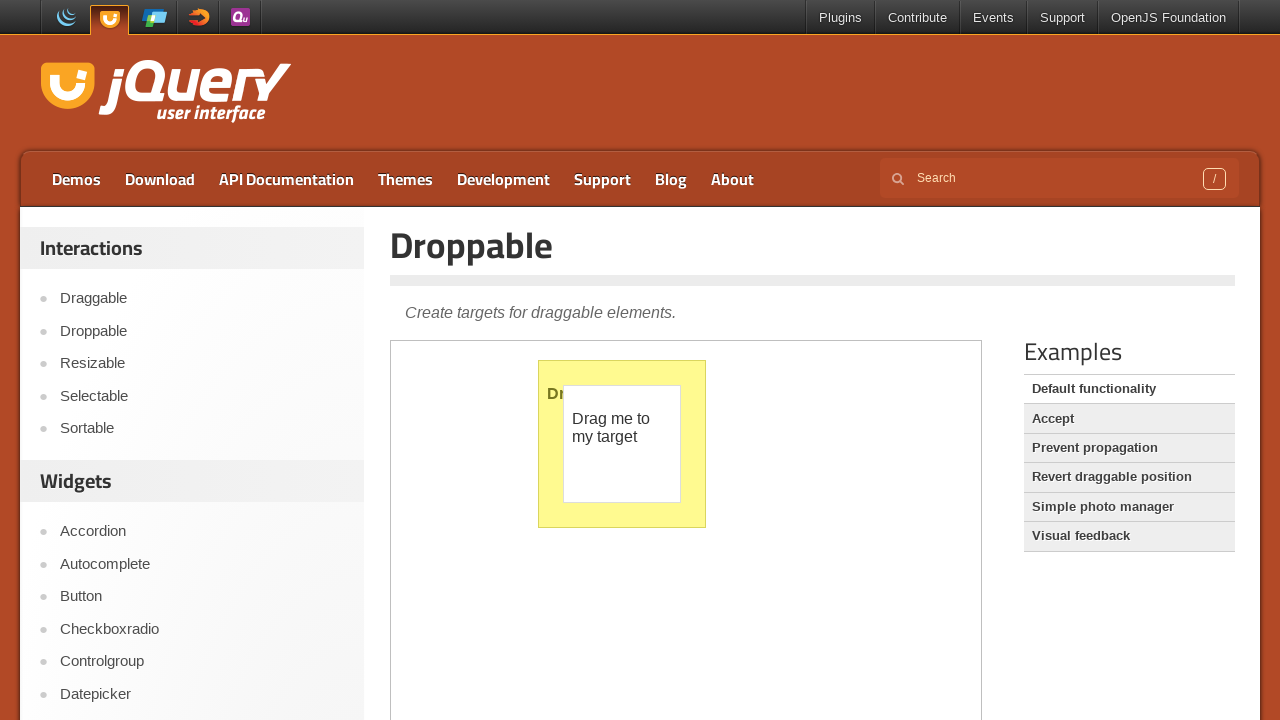